Tests browser navigation by visiting otto.de, verifying page title and URL contain "OTTO", then navigating to wisequarter.com to verify "Quarter" in title/URL, and exercising back/forward/refresh navigation.

Starting URL: https://www.otto.de

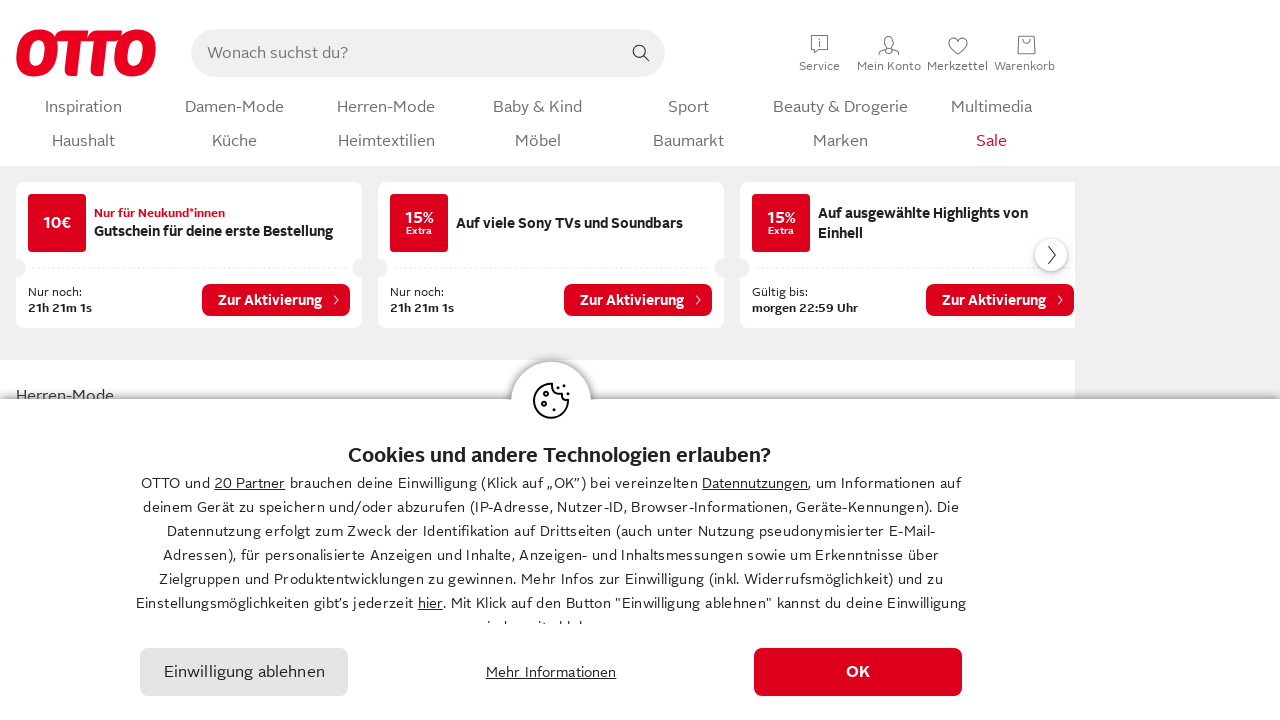

Retrieved page title from otto.de
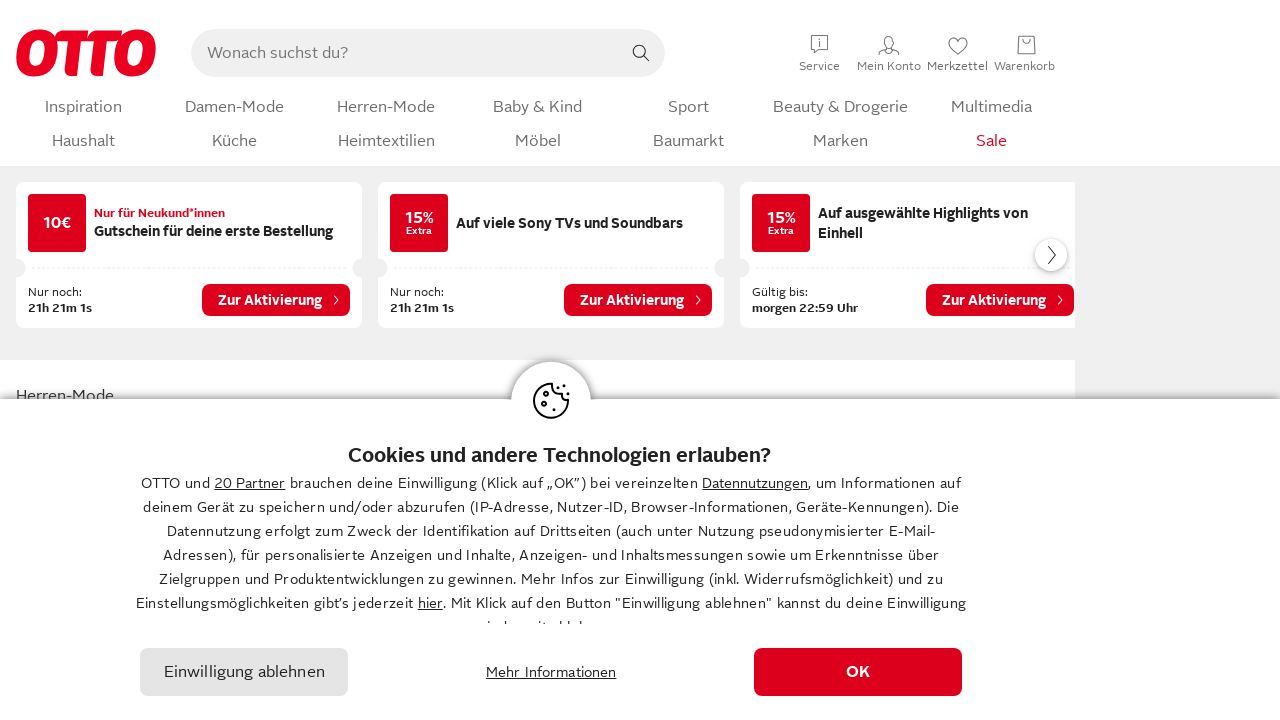

Retrieved page URL from otto.de
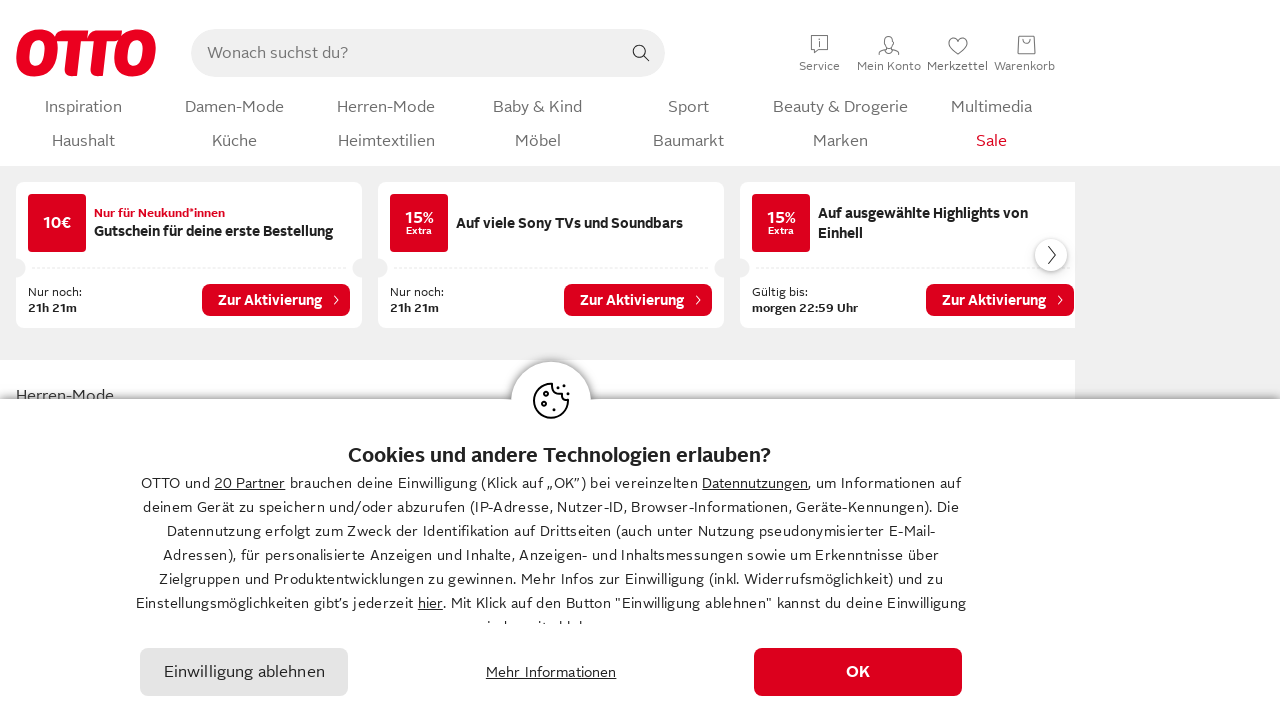

Verified 'OTTO' is present in page title
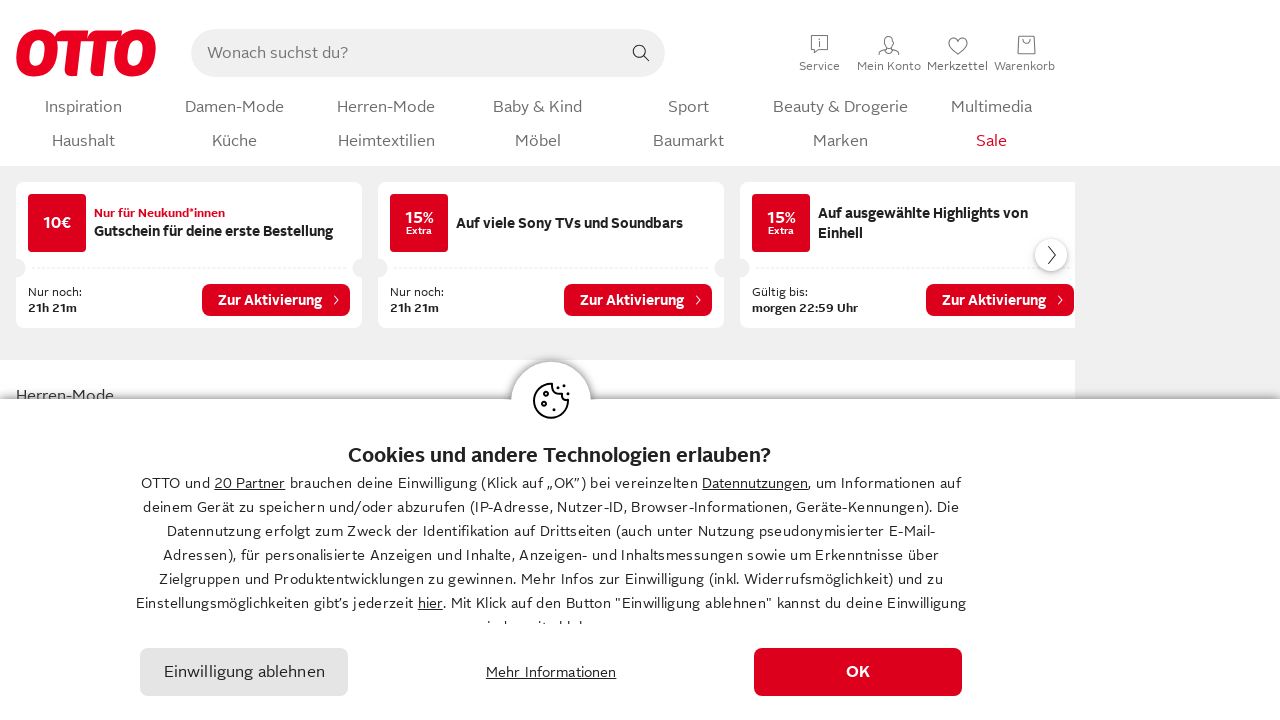

Verified 'otto' is present in page URL
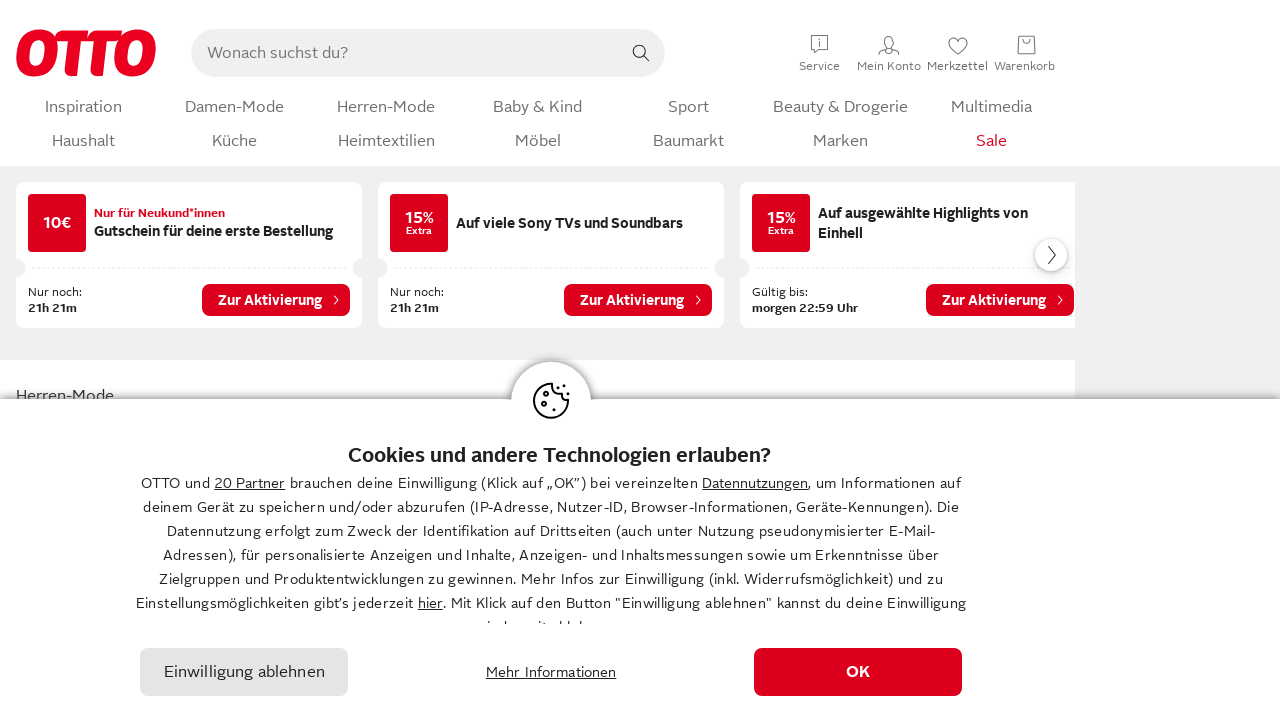

Navigated to wisequarter.com
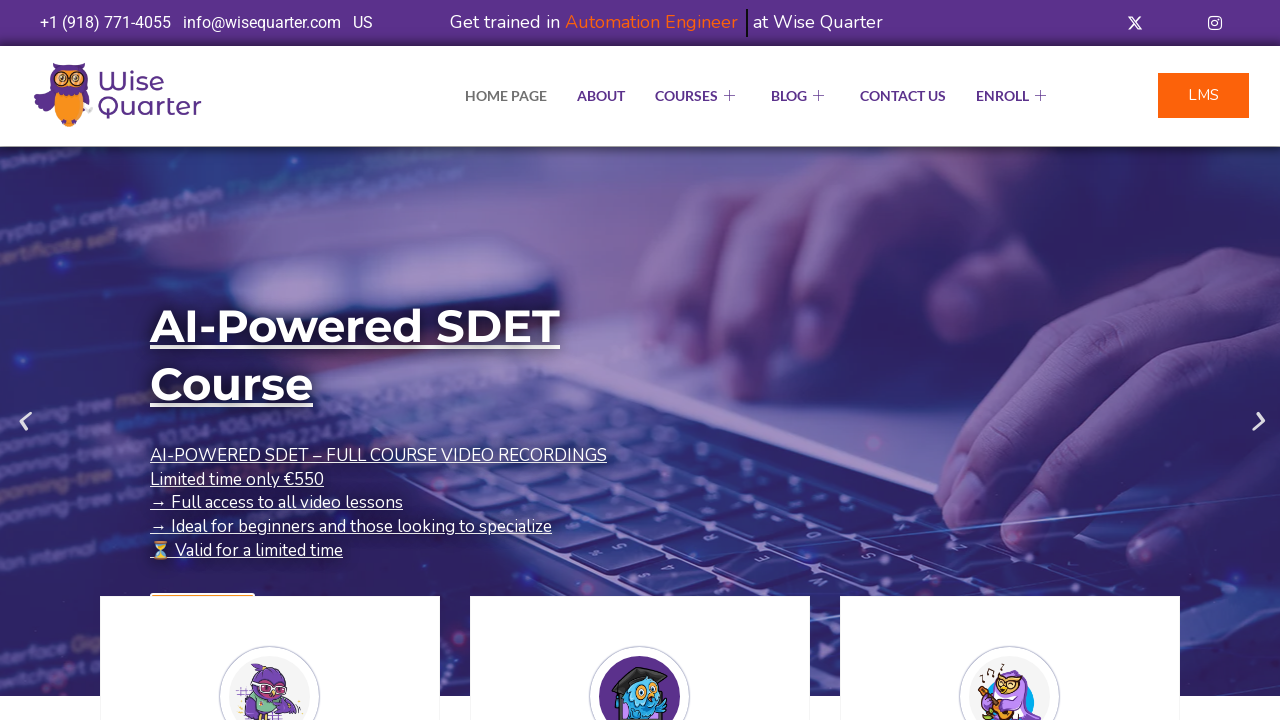

Retrieved page title from wisequarter.com
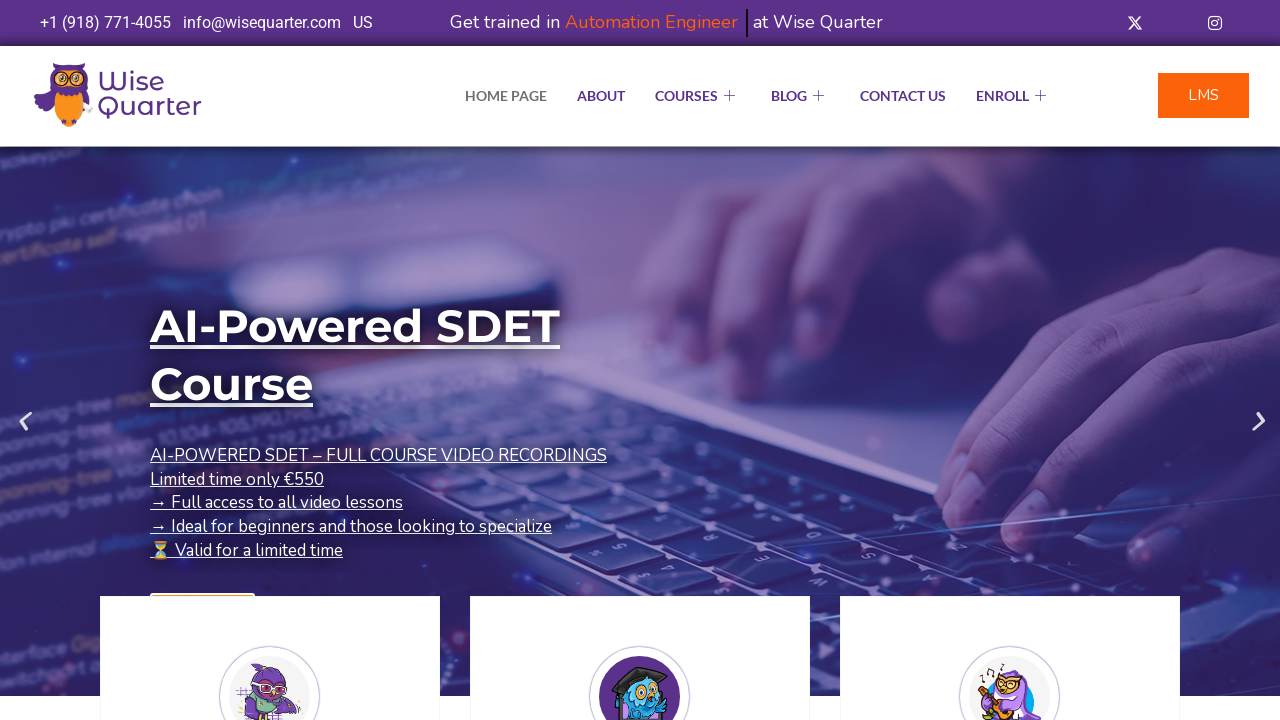

Retrieved page URL from wisequarter.com
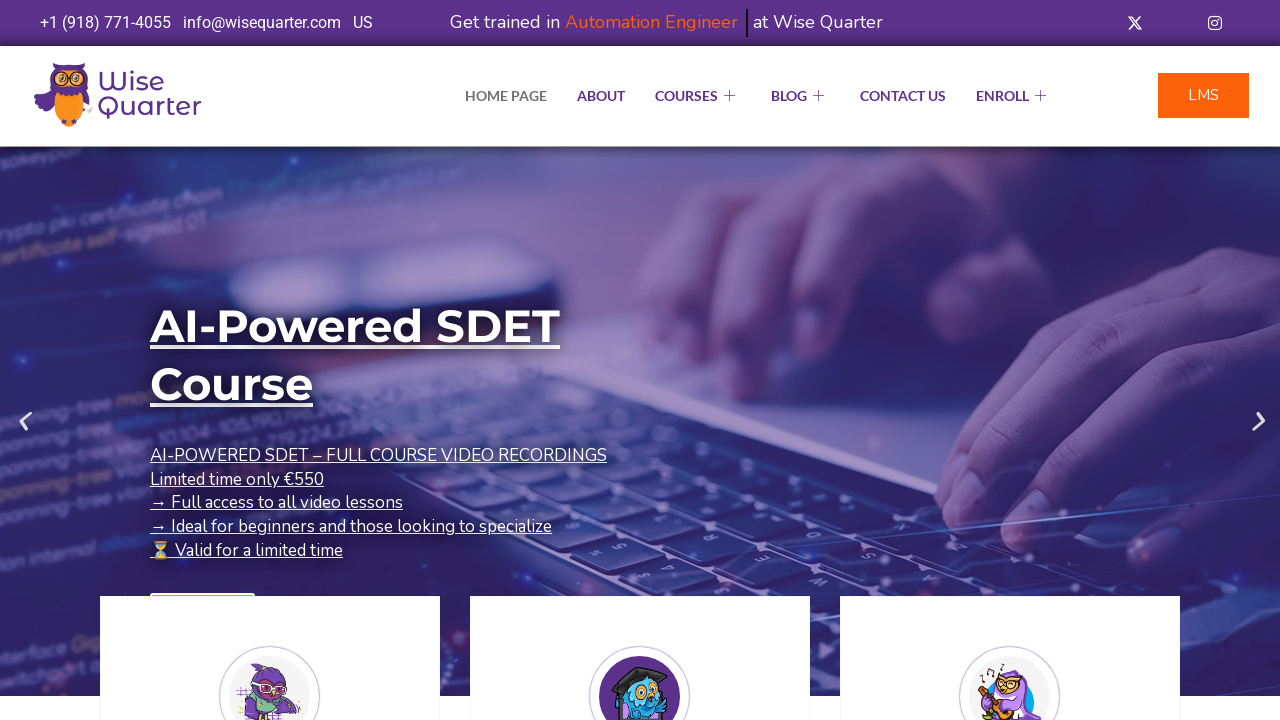

Verified 'Quarter' is present in page title
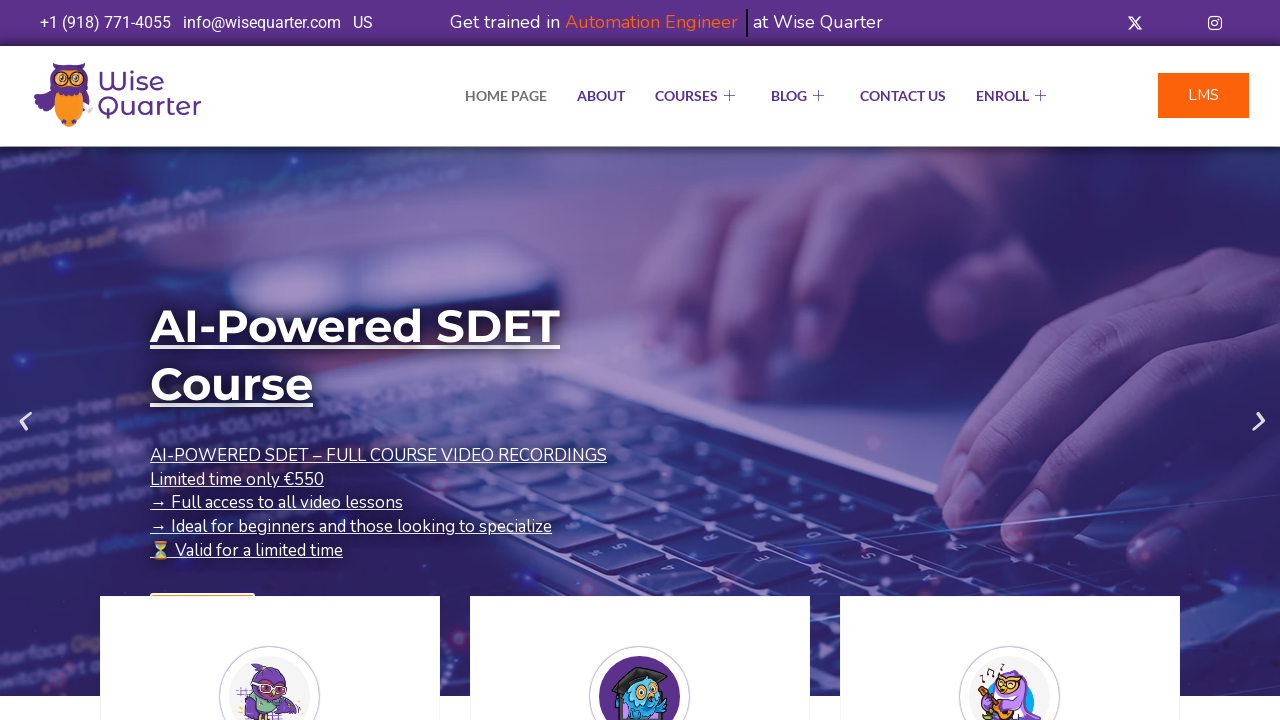

Verified 'quarter' is present in page URL
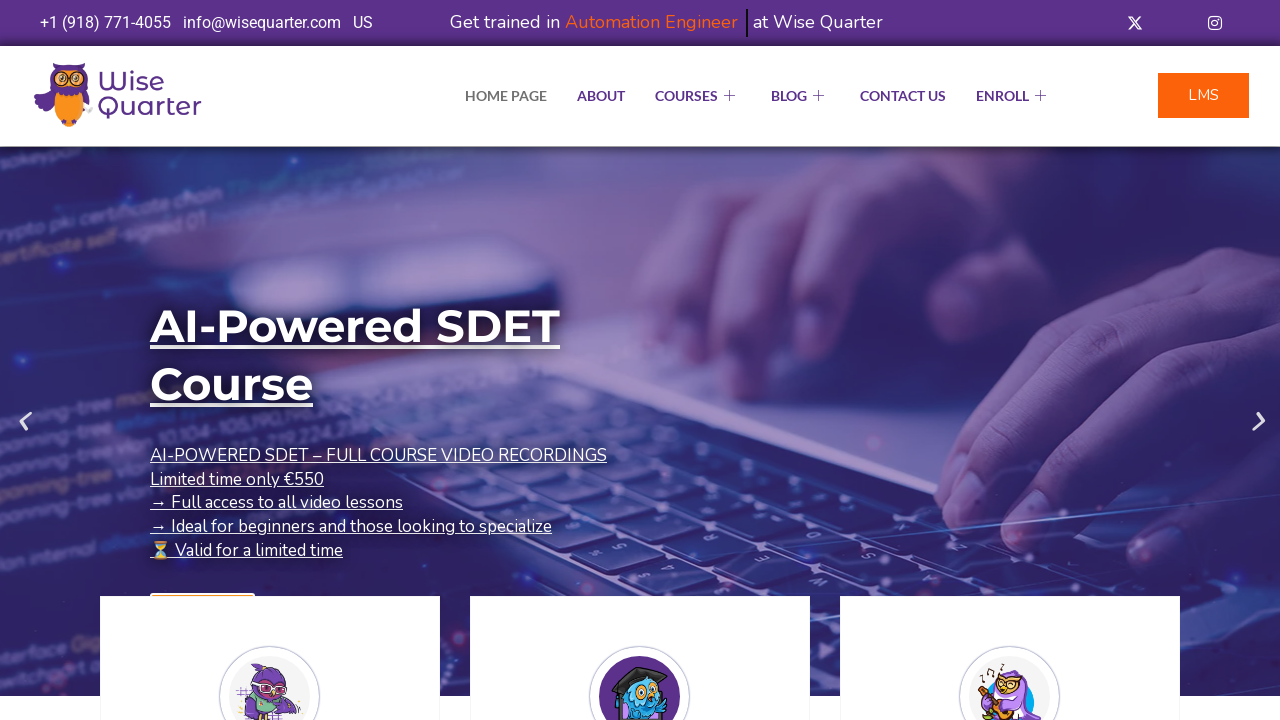

Navigated back to otto.de using back button
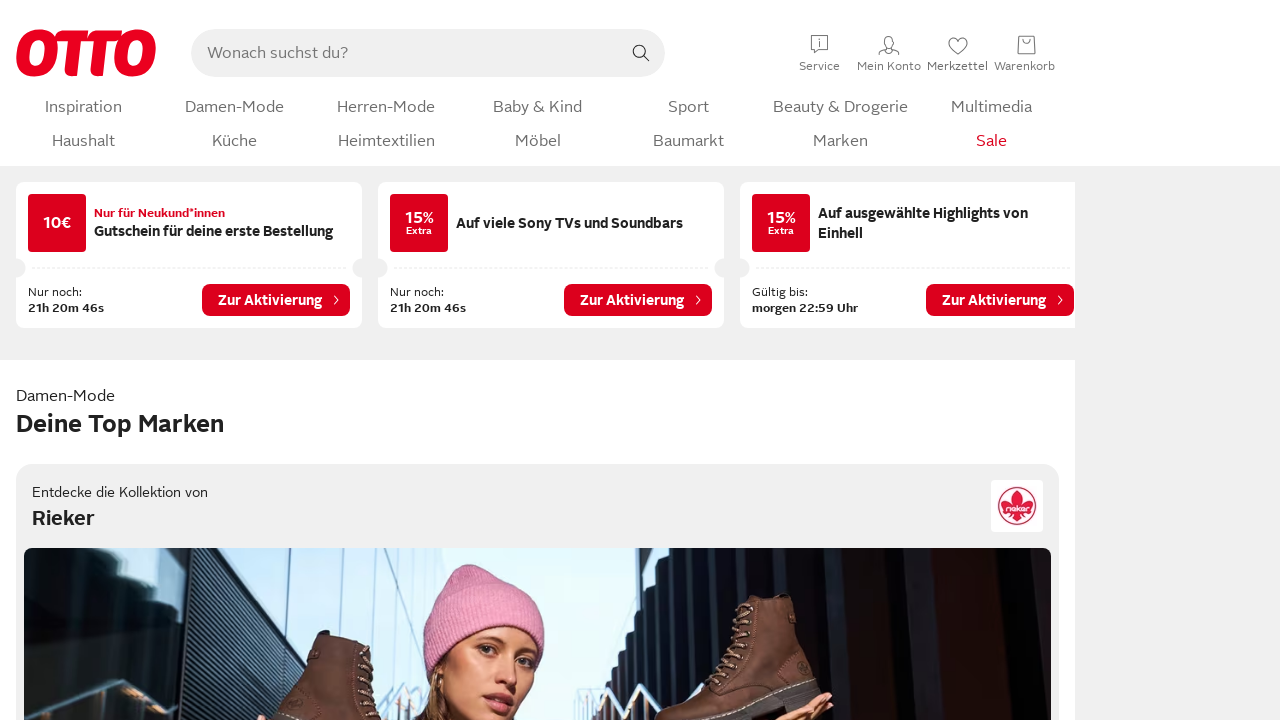

Refreshed the current page (otto.de)
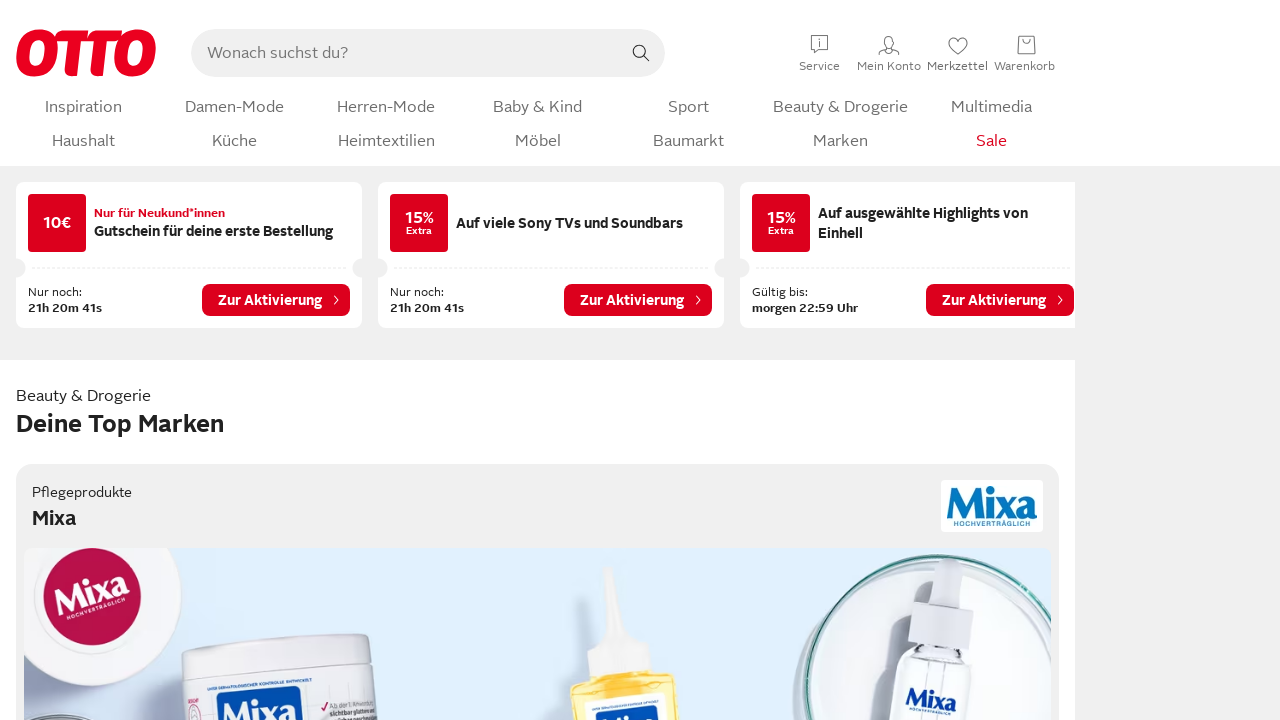

Navigated forward to wisequarter.com using forward button
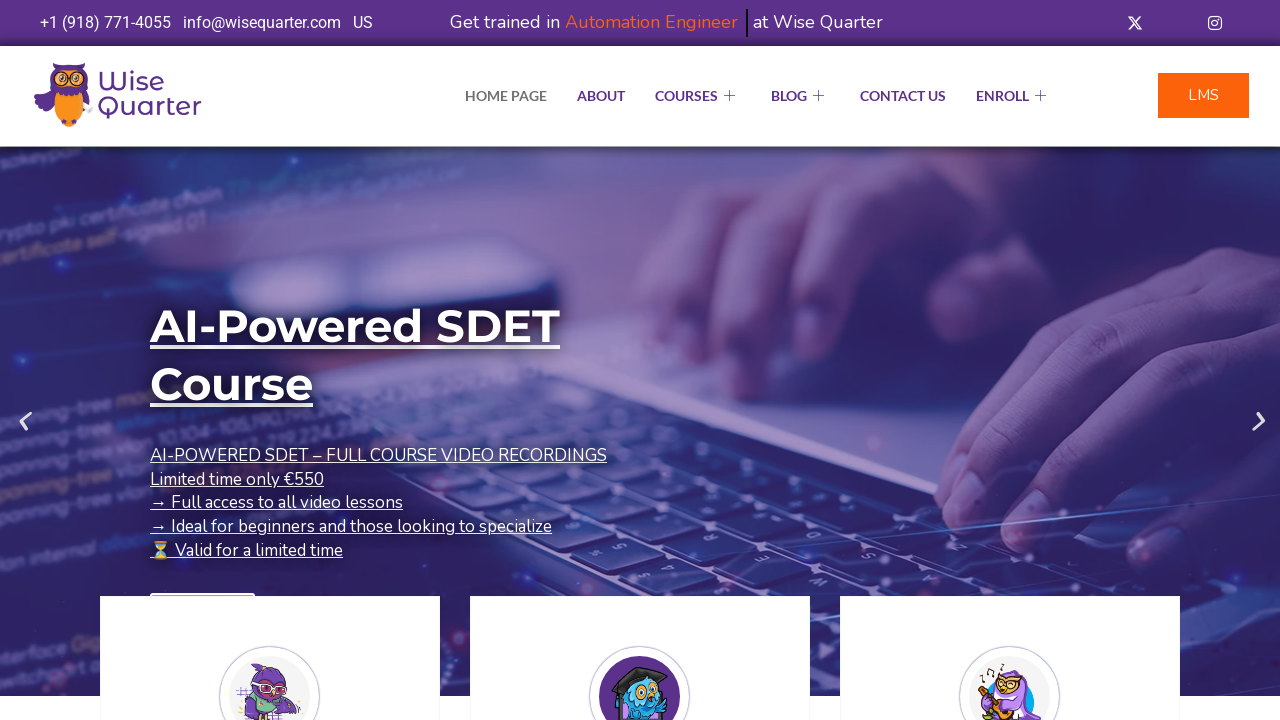

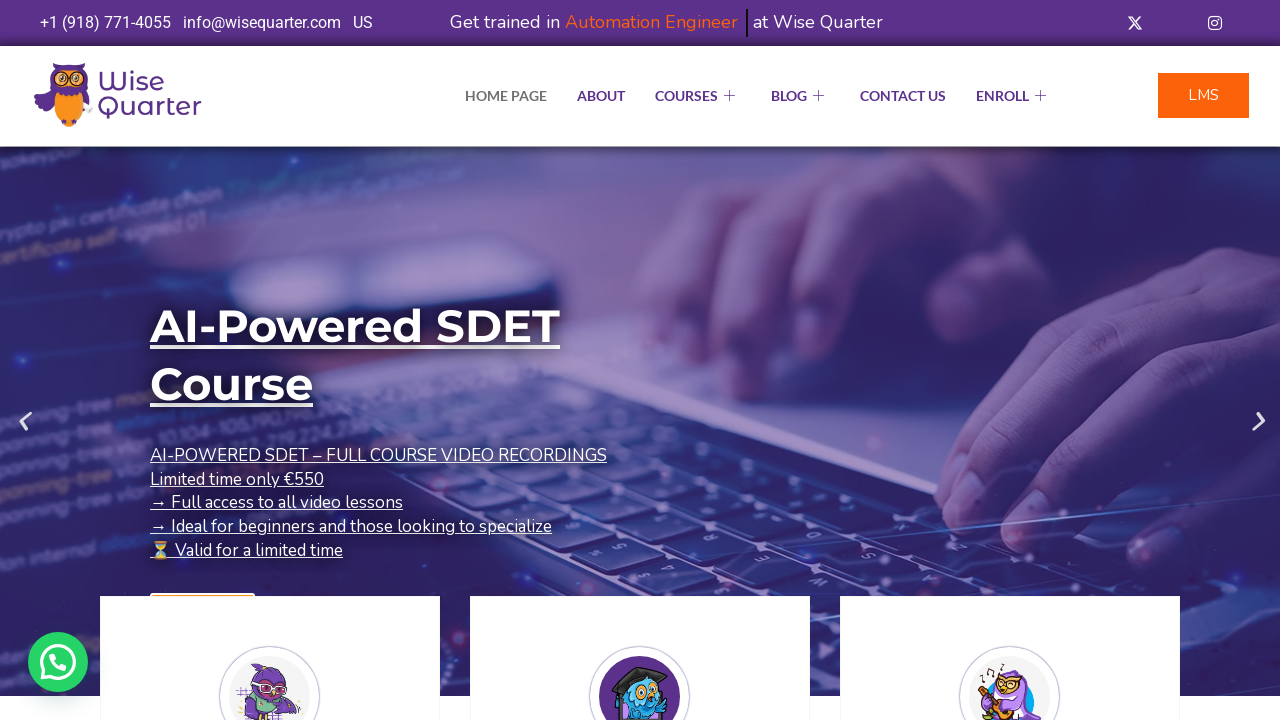